Tests that the complete all checkbox updates state when individual items are completed or cleared

Starting URL: https://demo.playwright.dev/todomvc

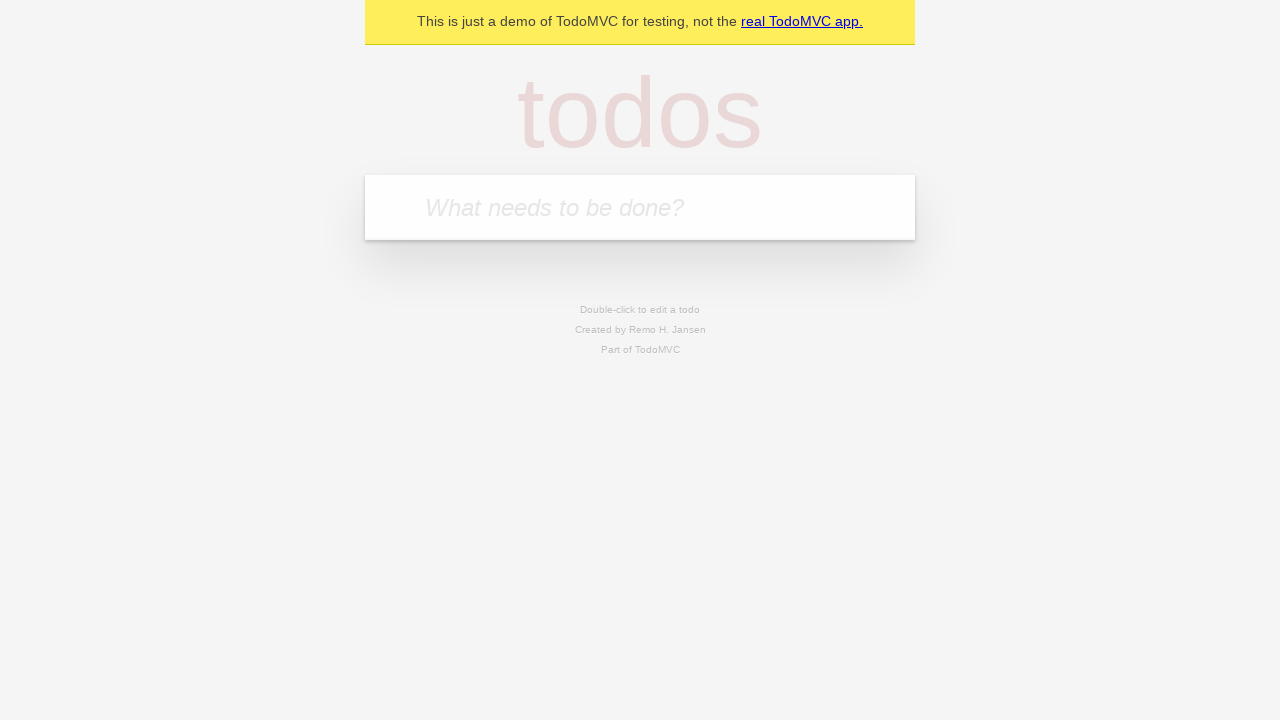

Filled todo input with 'buy some cheese' on internal:attr=[placeholder="What needs to be done?"i]
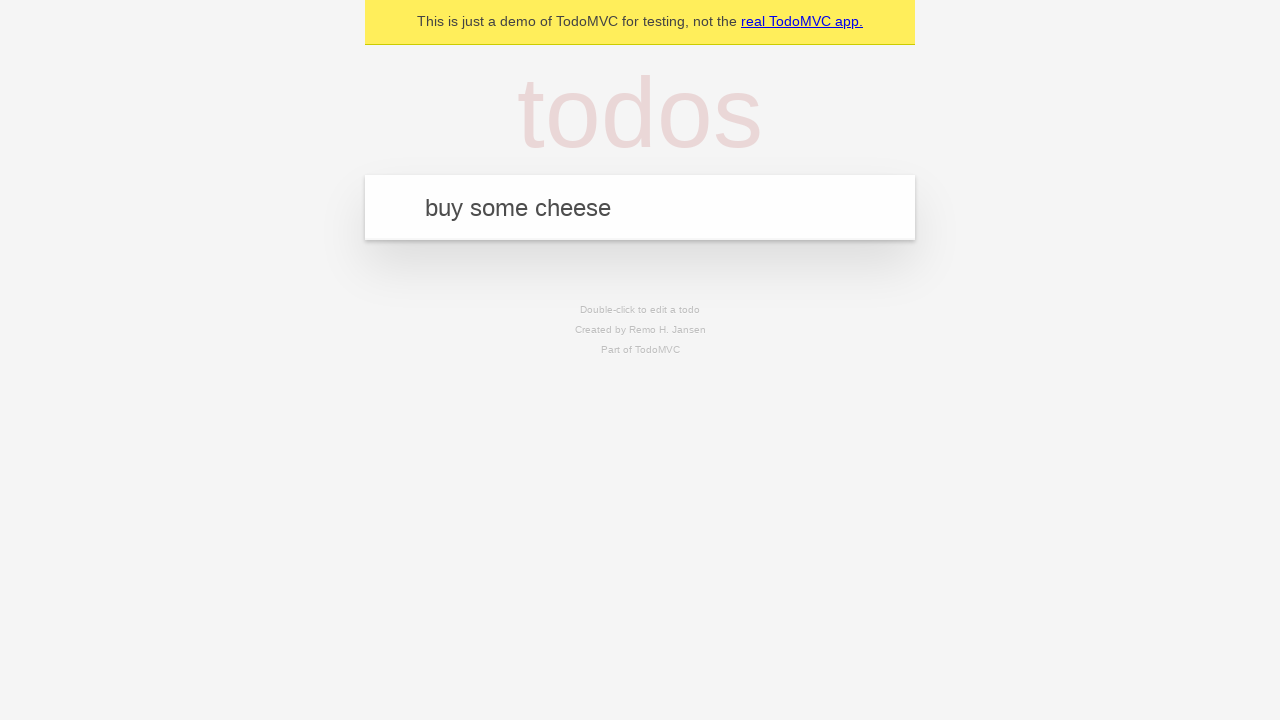

Pressed Enter to create first todo on internal:attr=[placeholder="What needs to be done?"i]
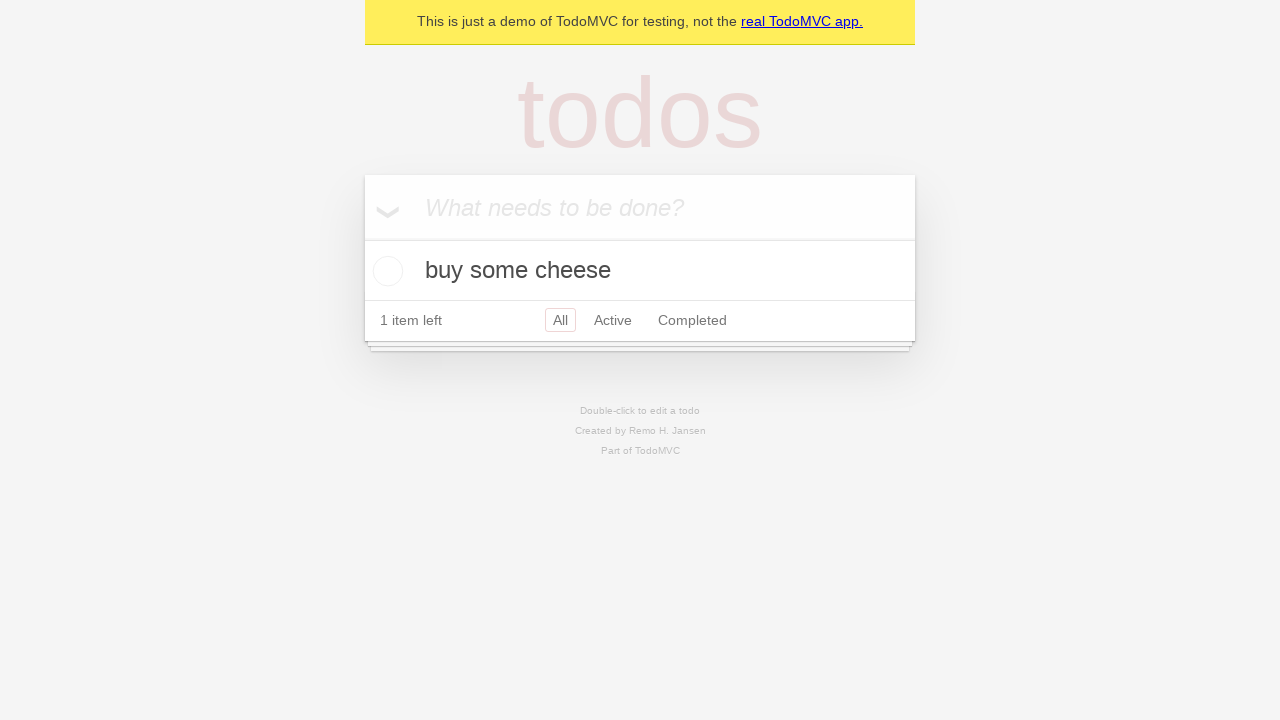

Filled todo input with 'feed the cat' on internal:attr=[placeholder="What needs to be done?"i]
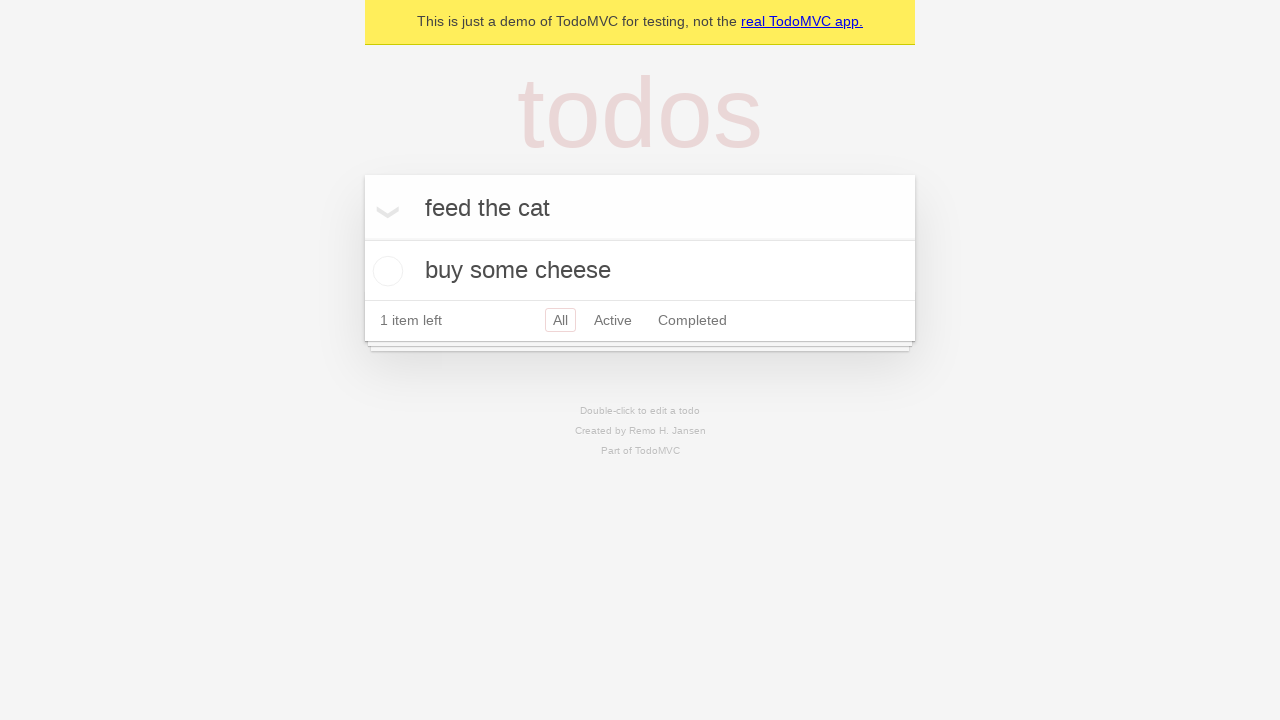

Pressed Enter to create second todo on internal:attr=[placeholder="What needs to be done?"i]
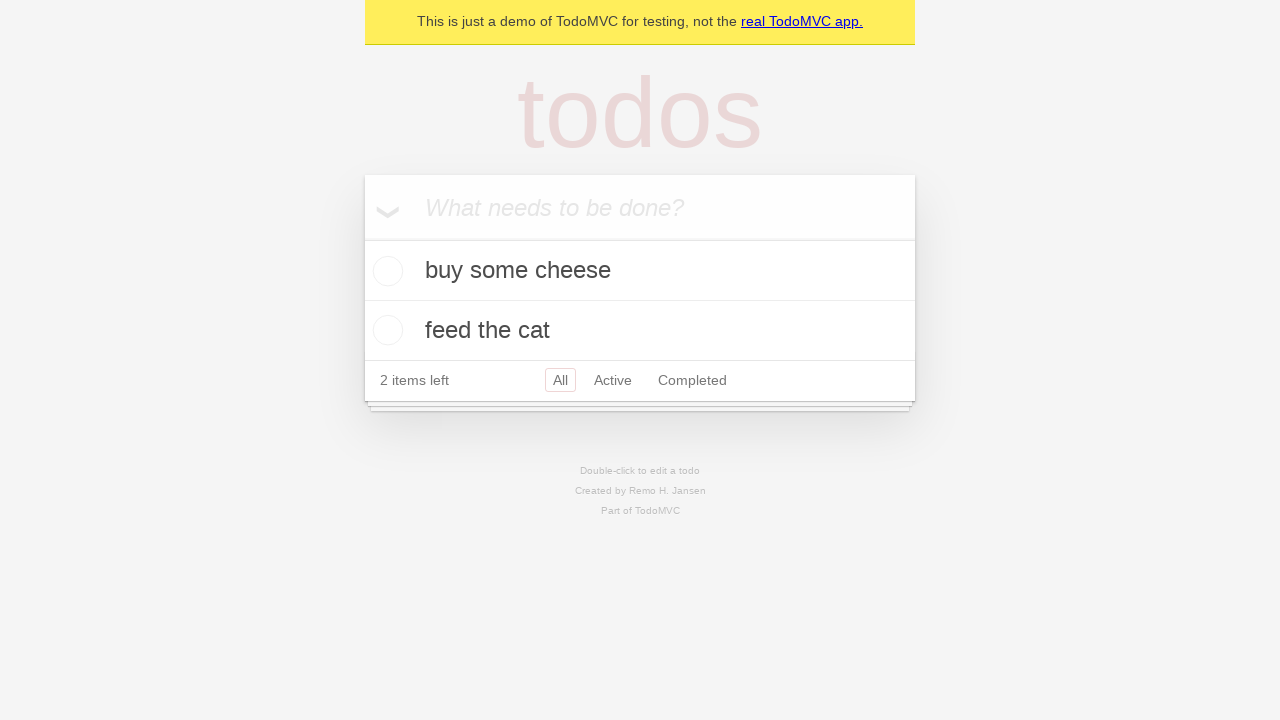

Filled todo input with 'book a doctors appointment' on internal:attr=[placeholder="What needs to be done?"i]
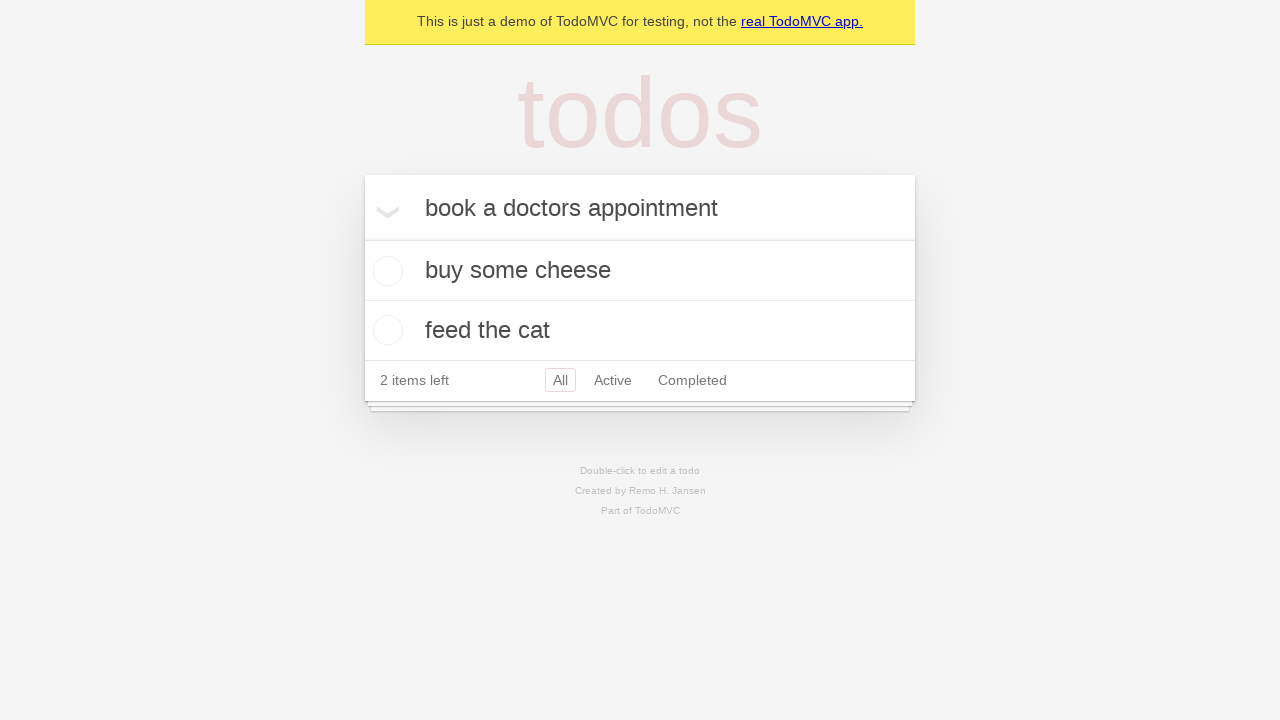

Pressed Enter to create third todo on internal:attr=[placeholder="What needs to be done?"i]
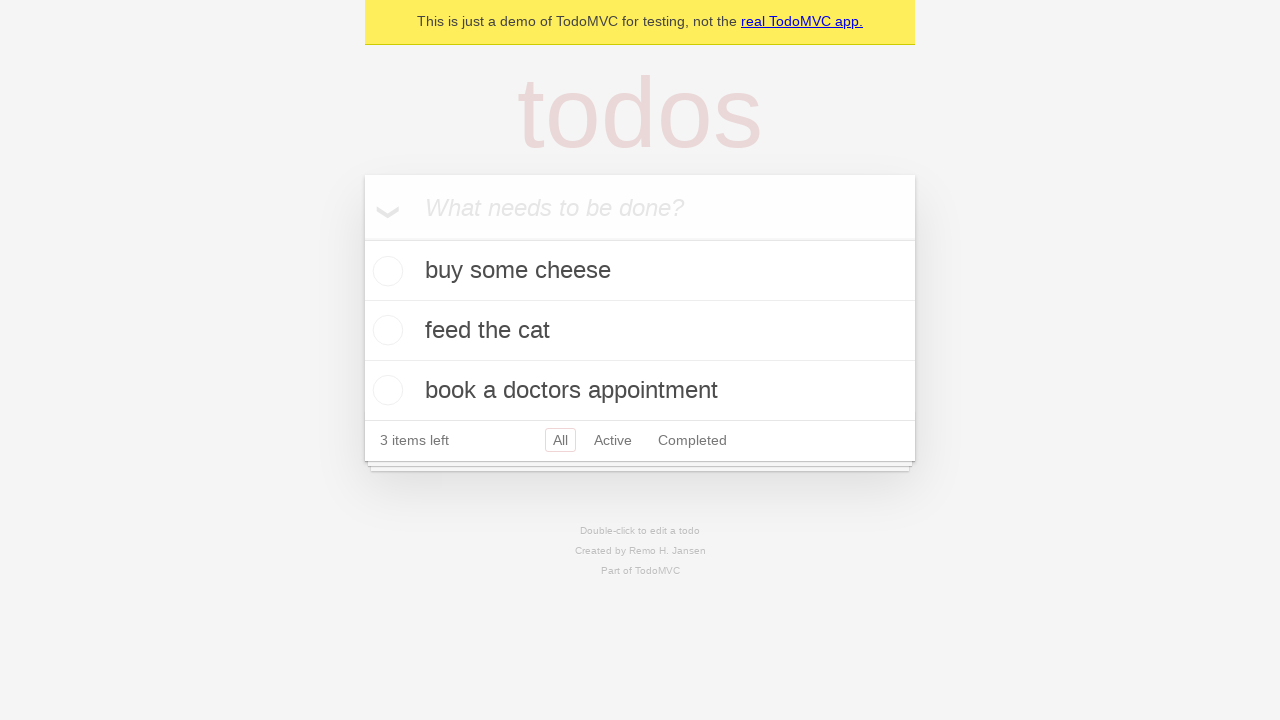

Clicked 'Mark all as complete' checkbox to check all todos at (362, 238) on internal:label="Mark all as complete"i
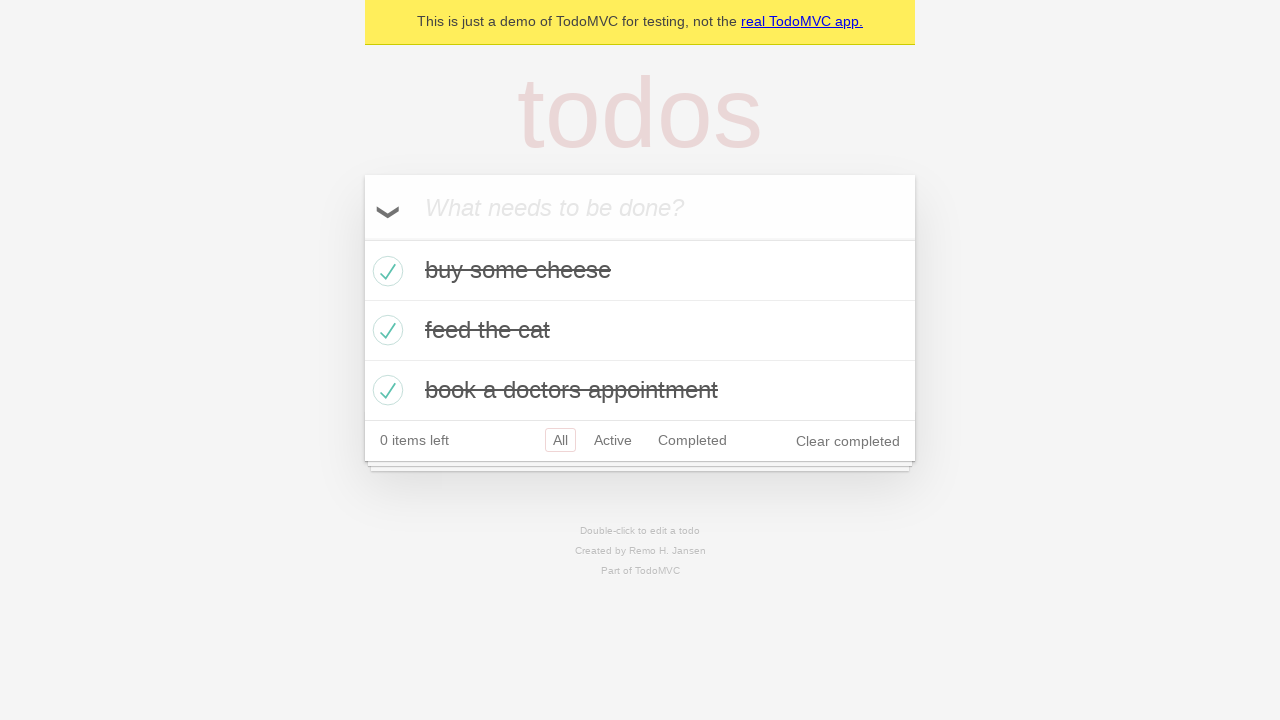

Unchecked the first todo item at (385, 271) on internal:testid=[data-testid="todo-item"s] >> nth=0 >> internal:role=checkbox
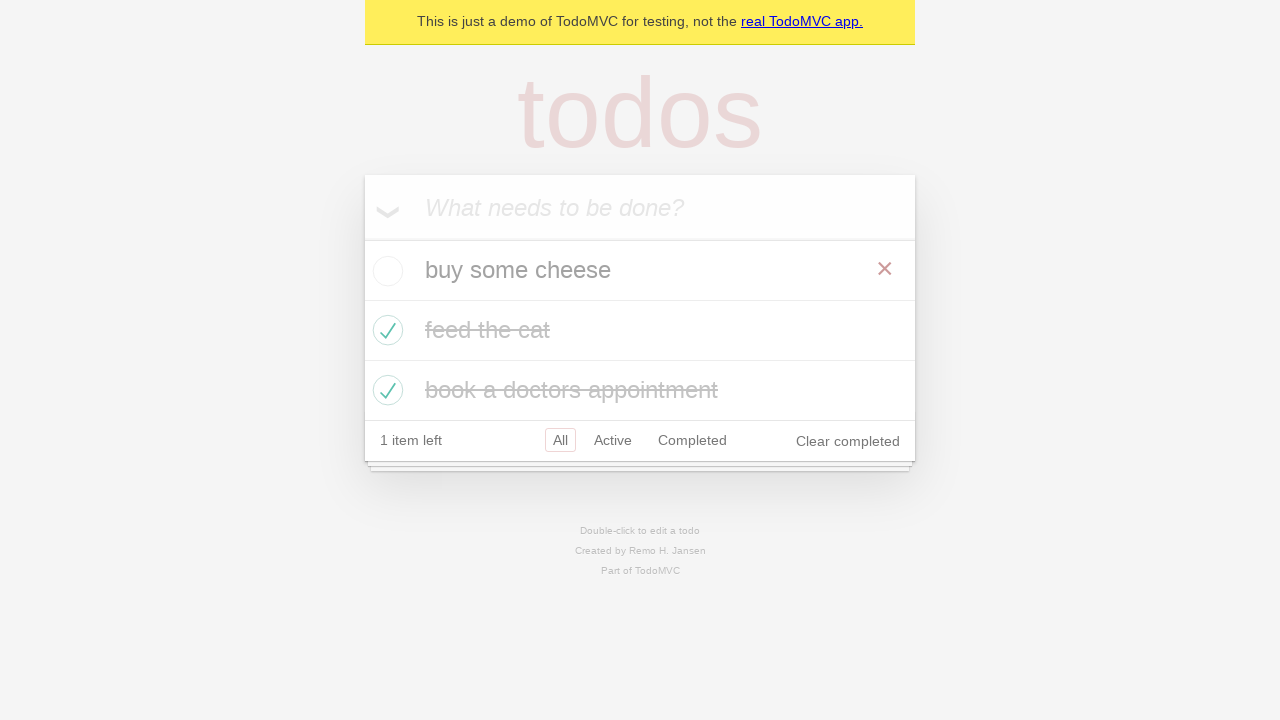

Re-checked the first todo item at (385, 271) on internal:testid=[data-testid="todo-item"s] >> nth=0 >> internal:role=checkbox
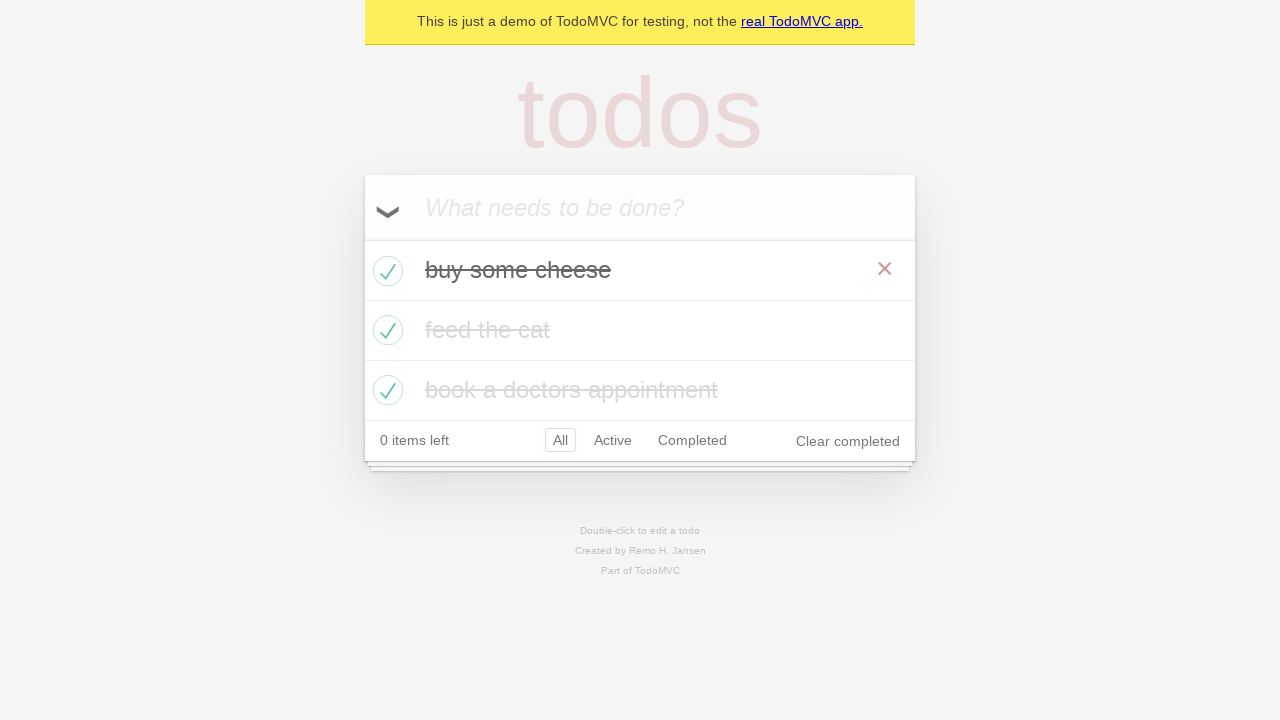

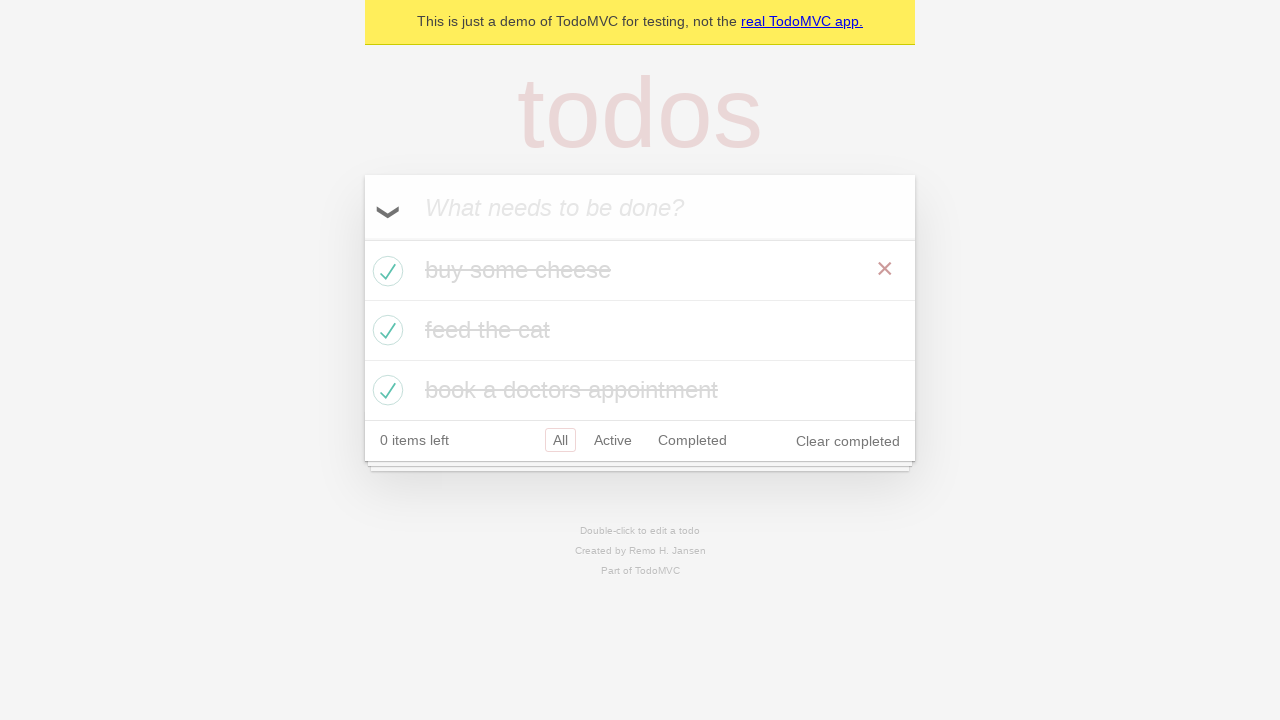